Tests the Contact Us form by filling in name, email, and message fields and submitting the form

Starting URL: https://crio-qkart-frontend-qa.vercel.app/

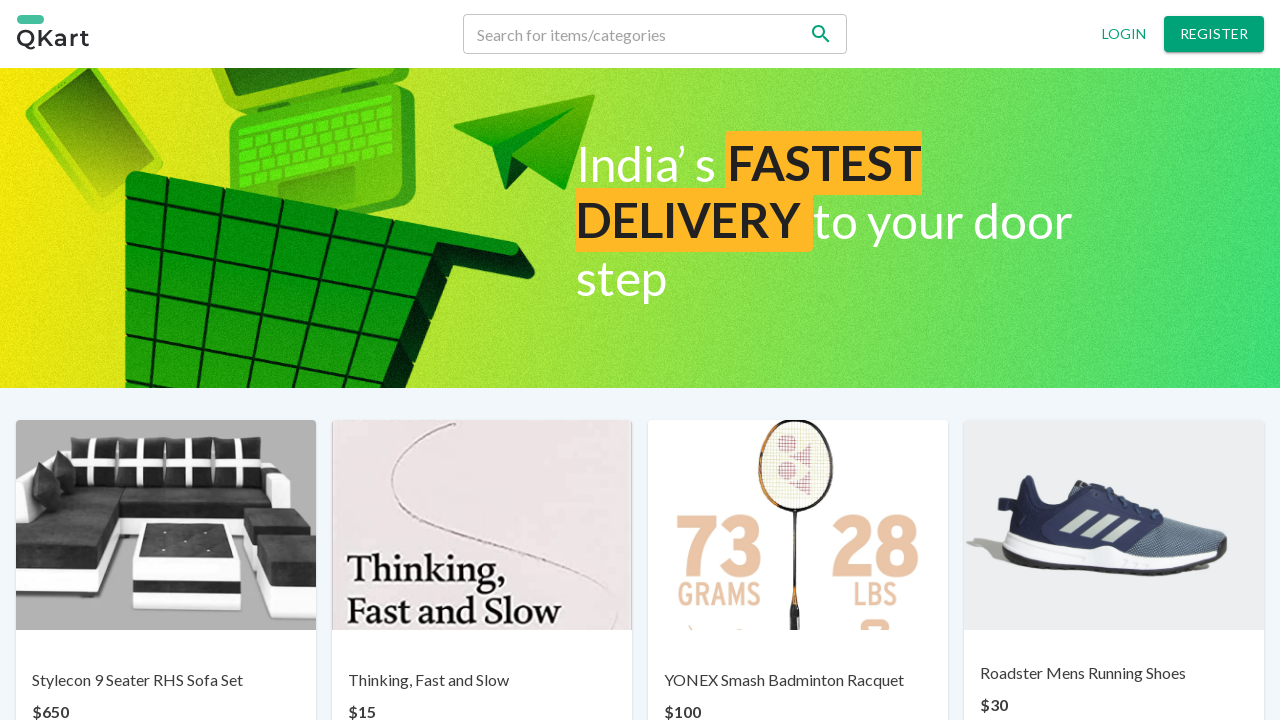

Clicked Contact Us link at (670, 667) on p:has-text('Contact us')
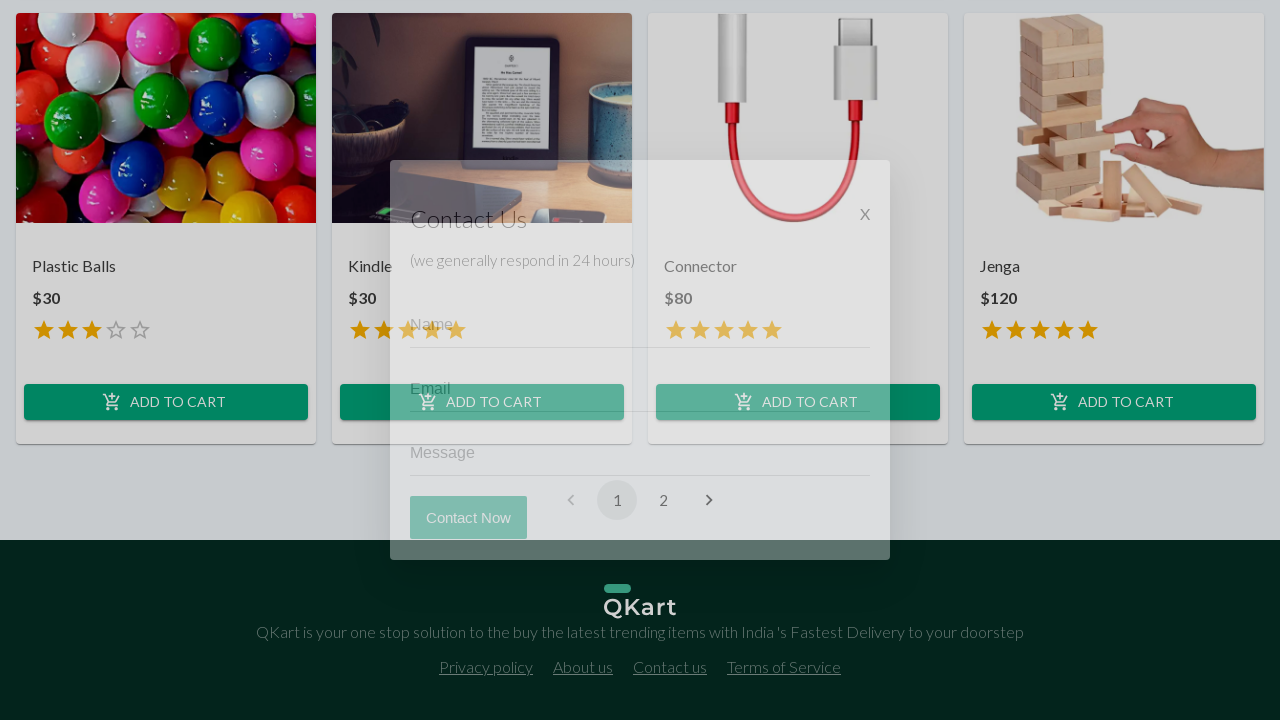

Waited 3 seconds for page to load
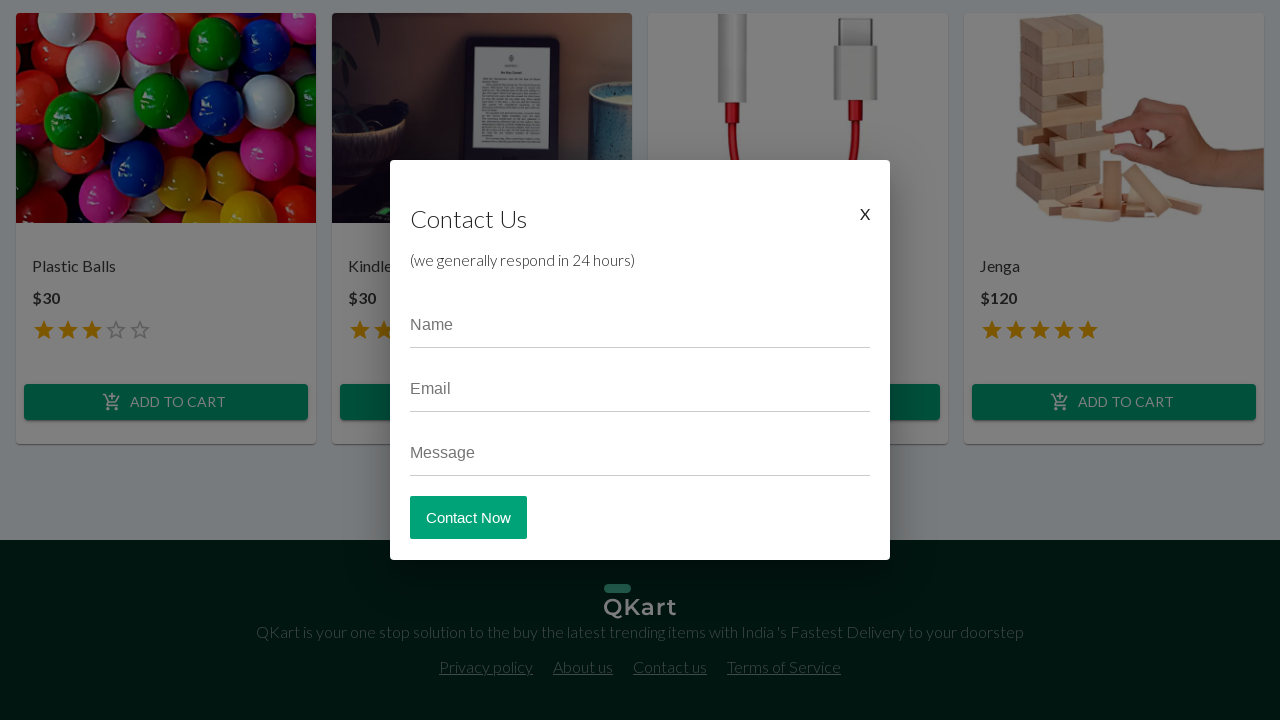

Filled in name field with 'Test User' on input[placeholder='Name']
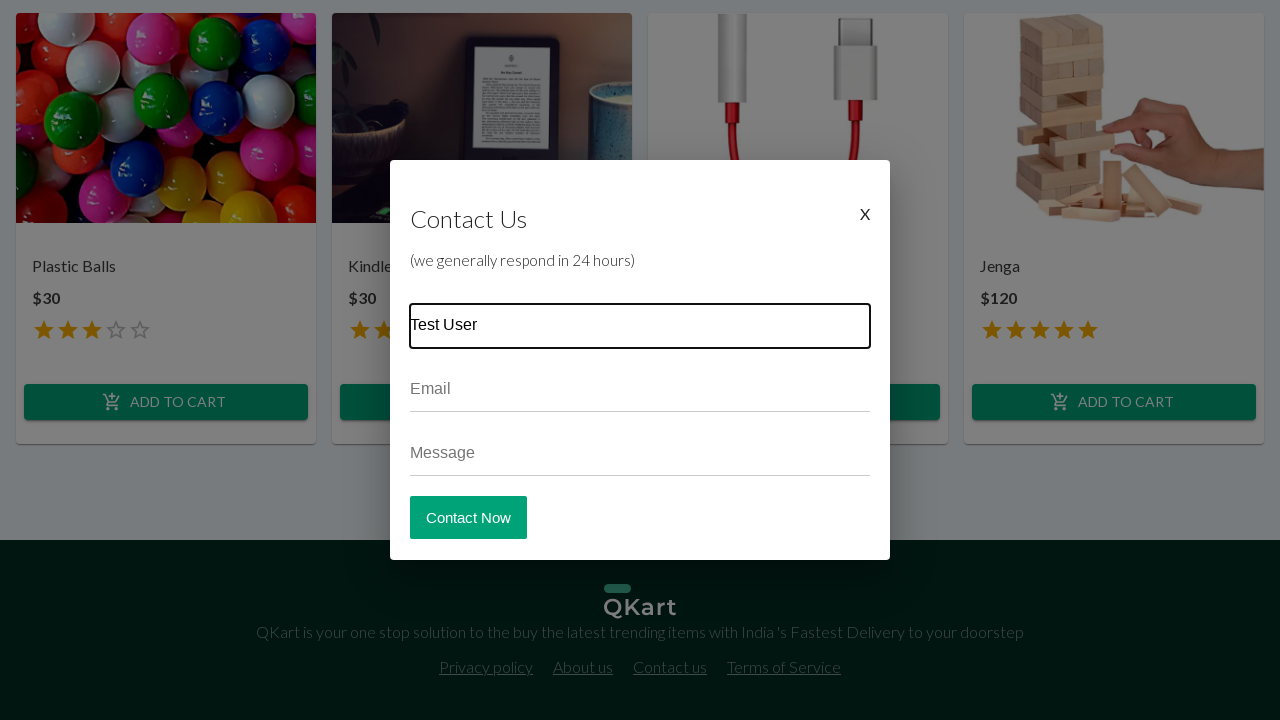

Filled in email field with 'testuser@example.com' on input[placeholder='Email']
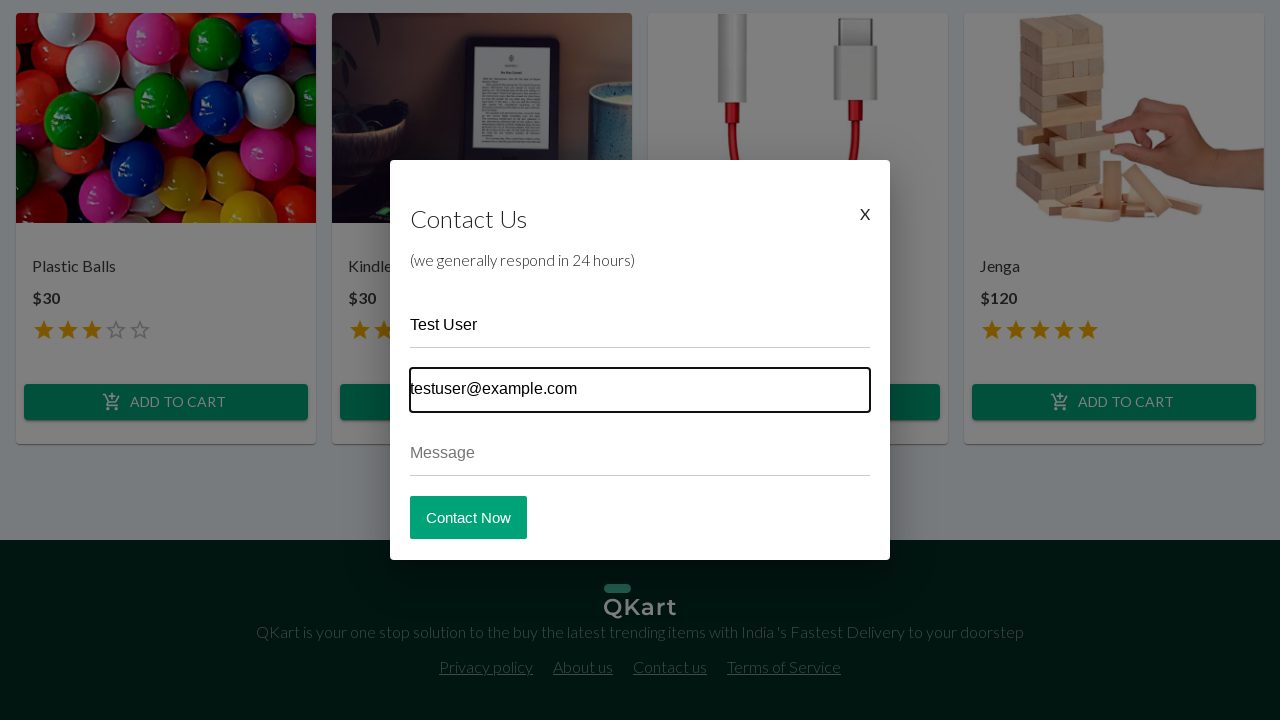

Filled in message field with test message on input[placeholder='Message']
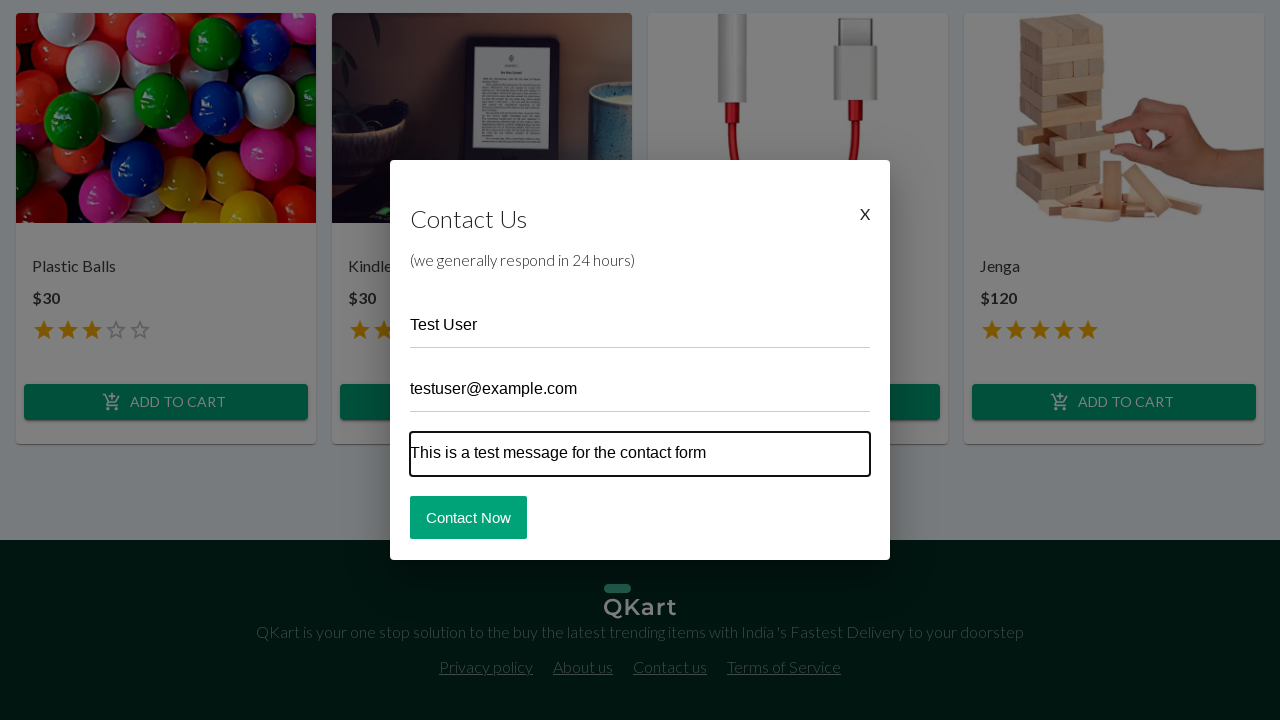

Clicked submit button to send contact form at (468, 517) on .m-b-20
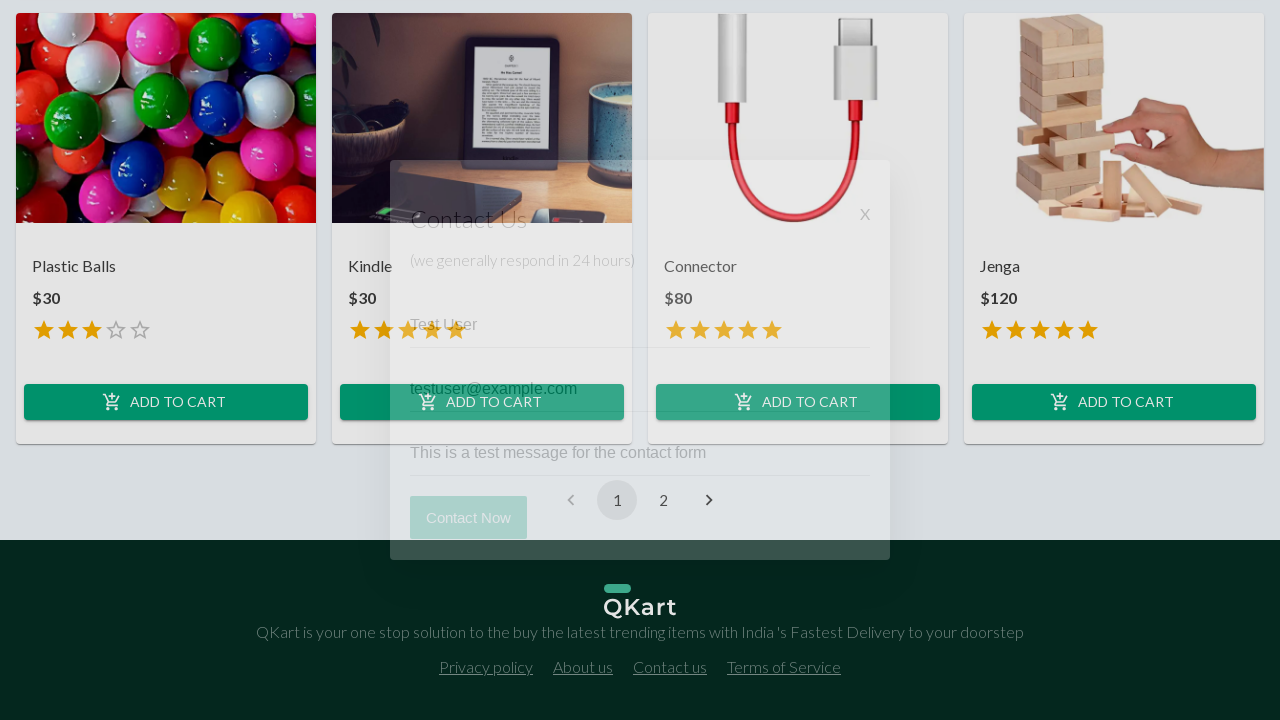

Contact form successfully submitted - card block disappeared
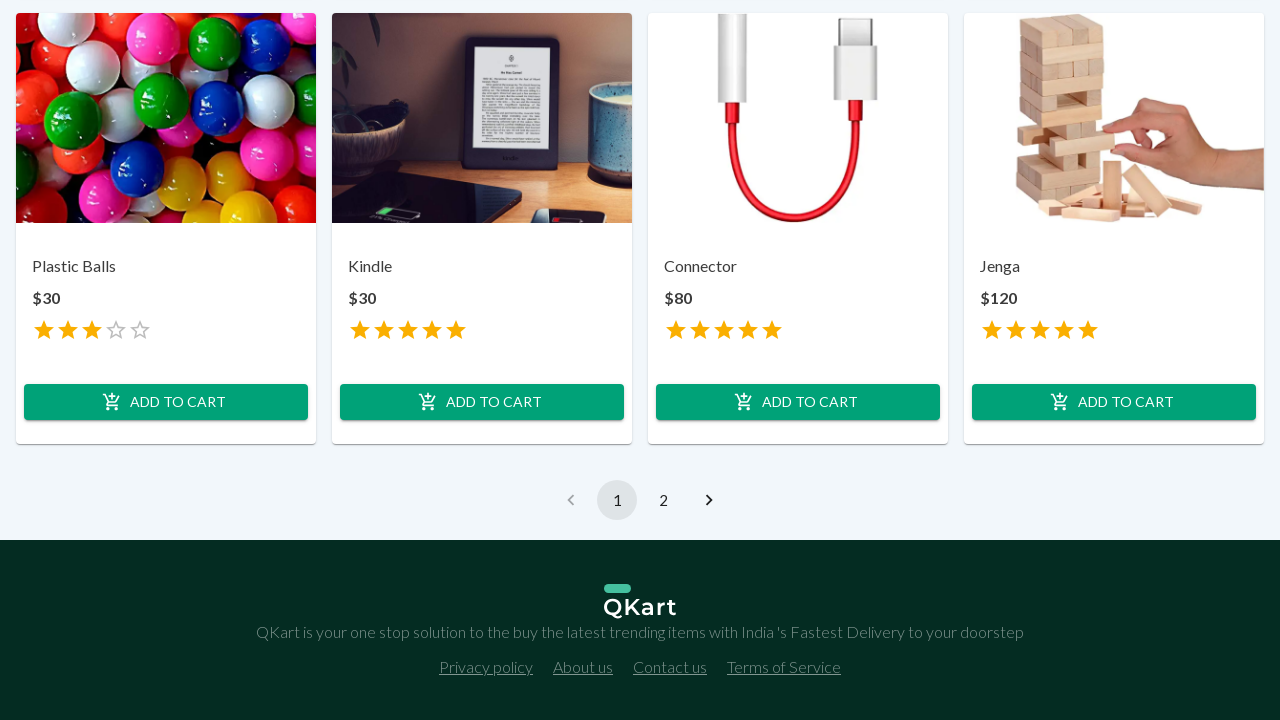

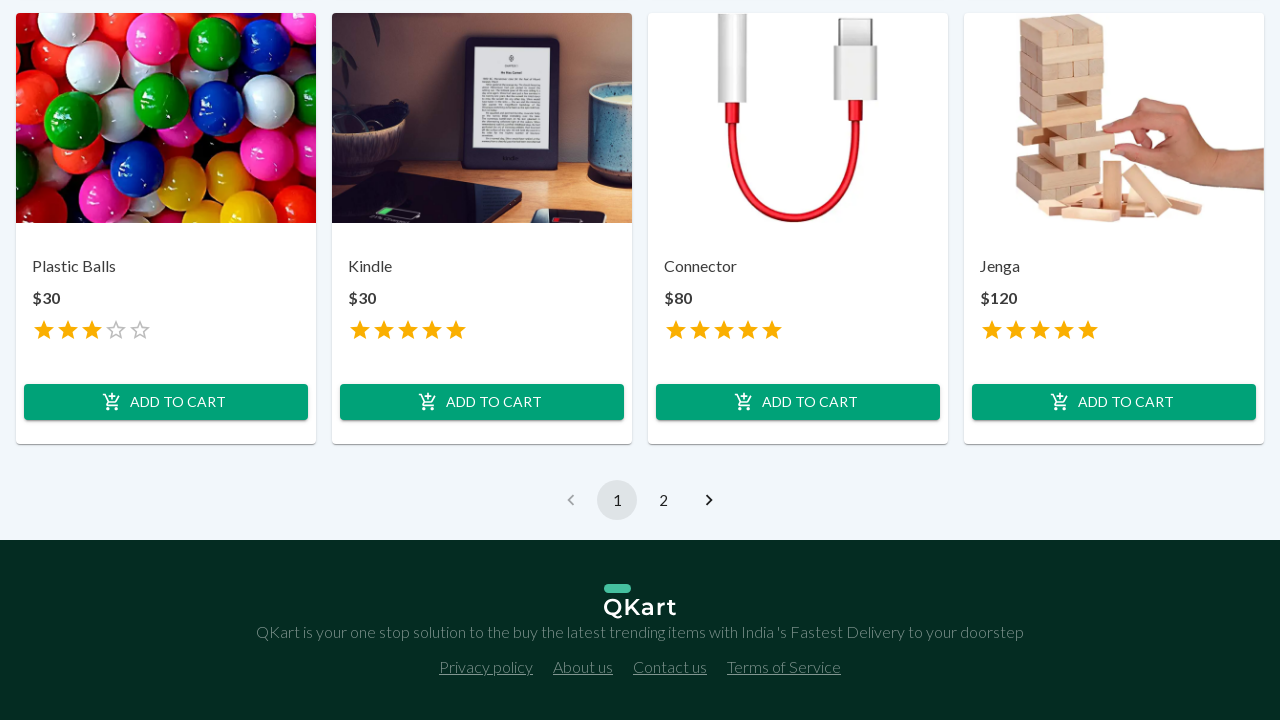